Tests radio button functionality by selecting the third radio button option on an automation practice page

Starting URL: https://rahulshettyacademy.com/AutomationPractice/

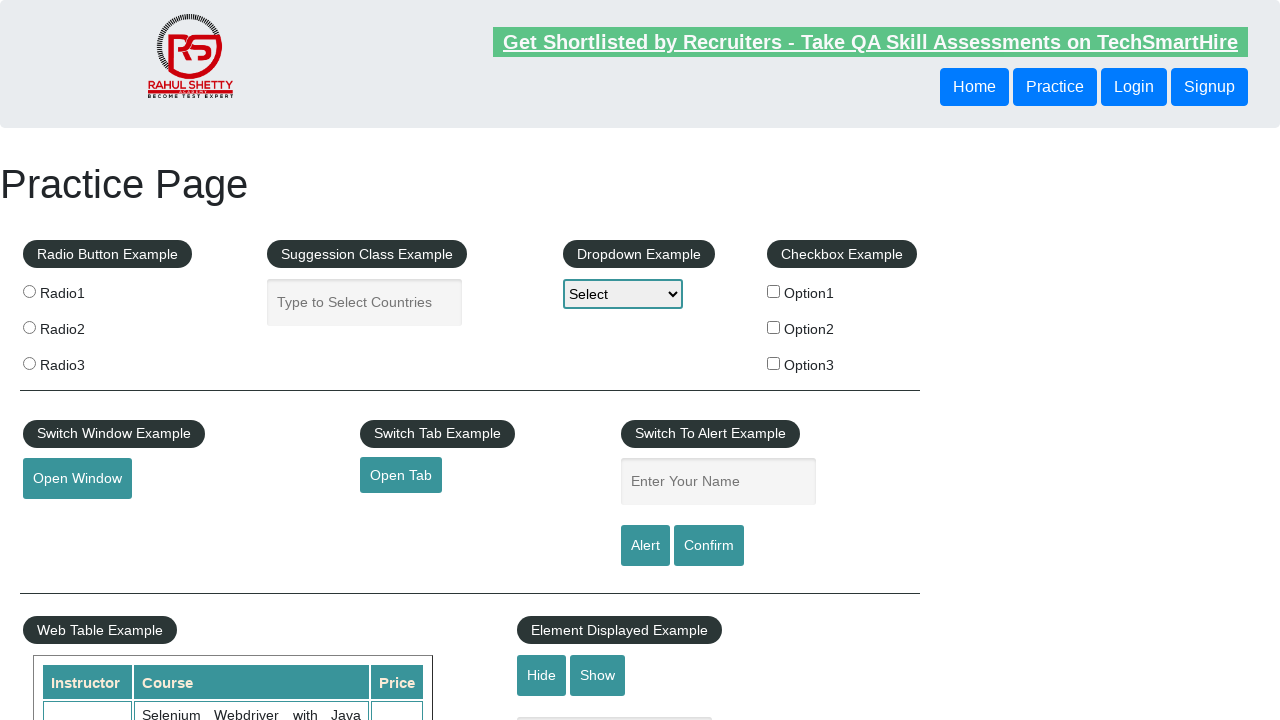

Navigated to automation practice page
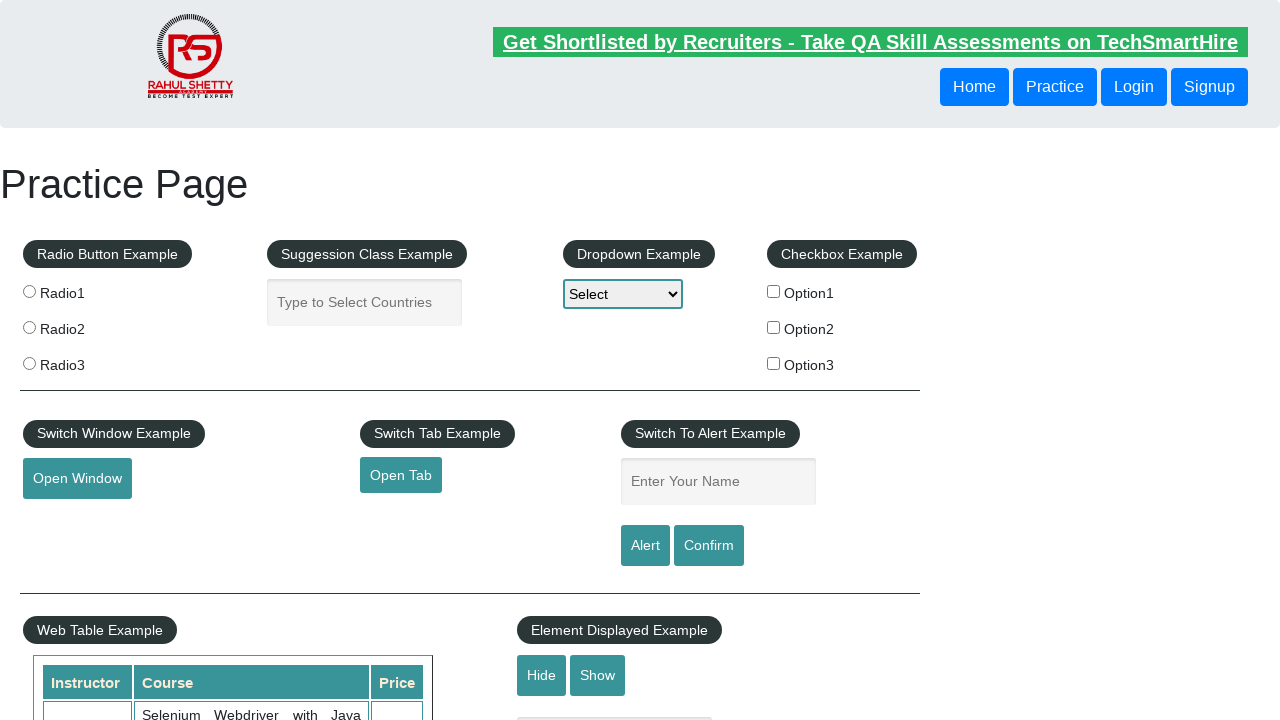

Selected the third radio button option at (29, 363) on xpath=//input[@value='radio3']
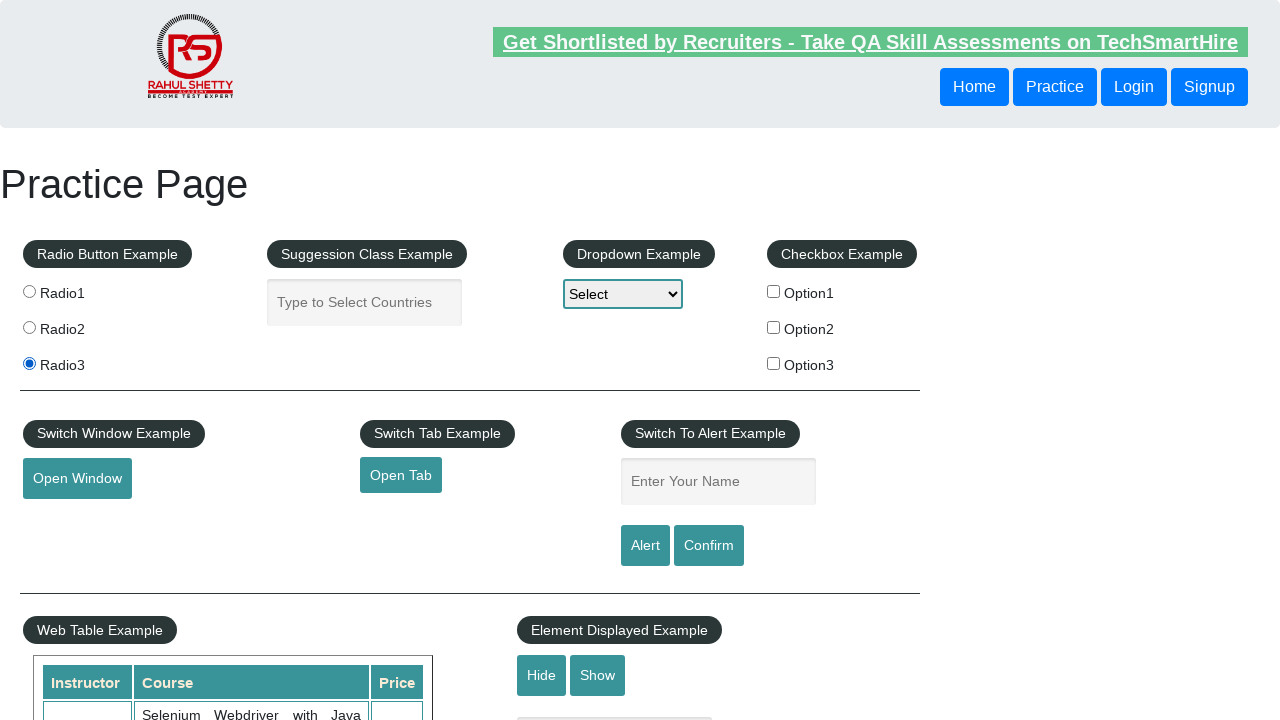

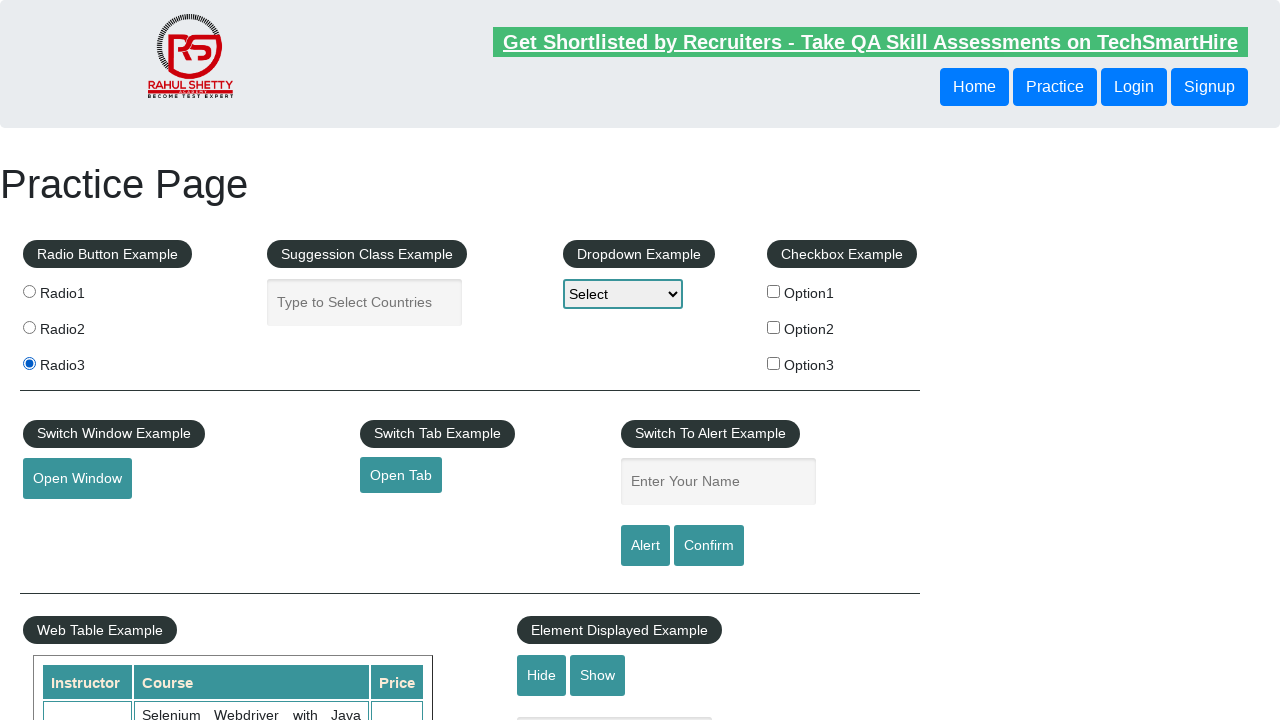